Demonstrates filling an email input field on a Selenium practice page, using explicit waits to ensure element visibility before interaction.

Starting URL: https://www.tutorialspoint.com/selenium/practice/login.php

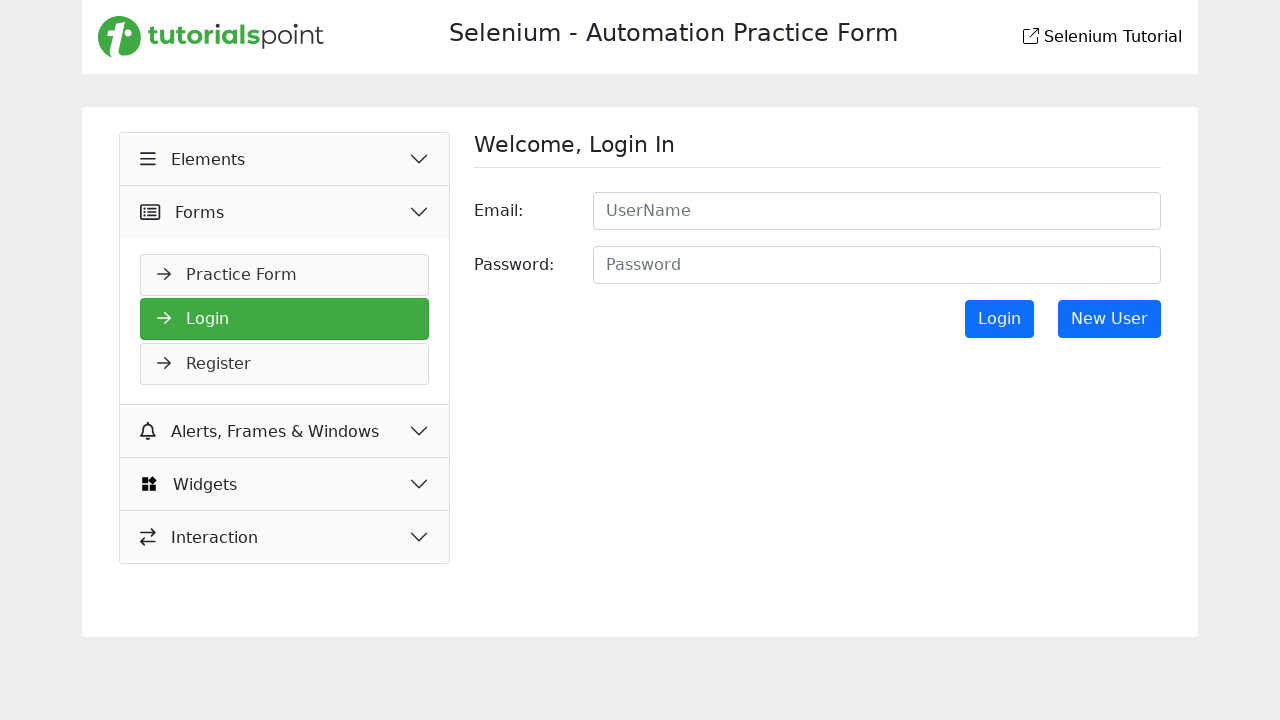

Navigated to Selenium practice login page
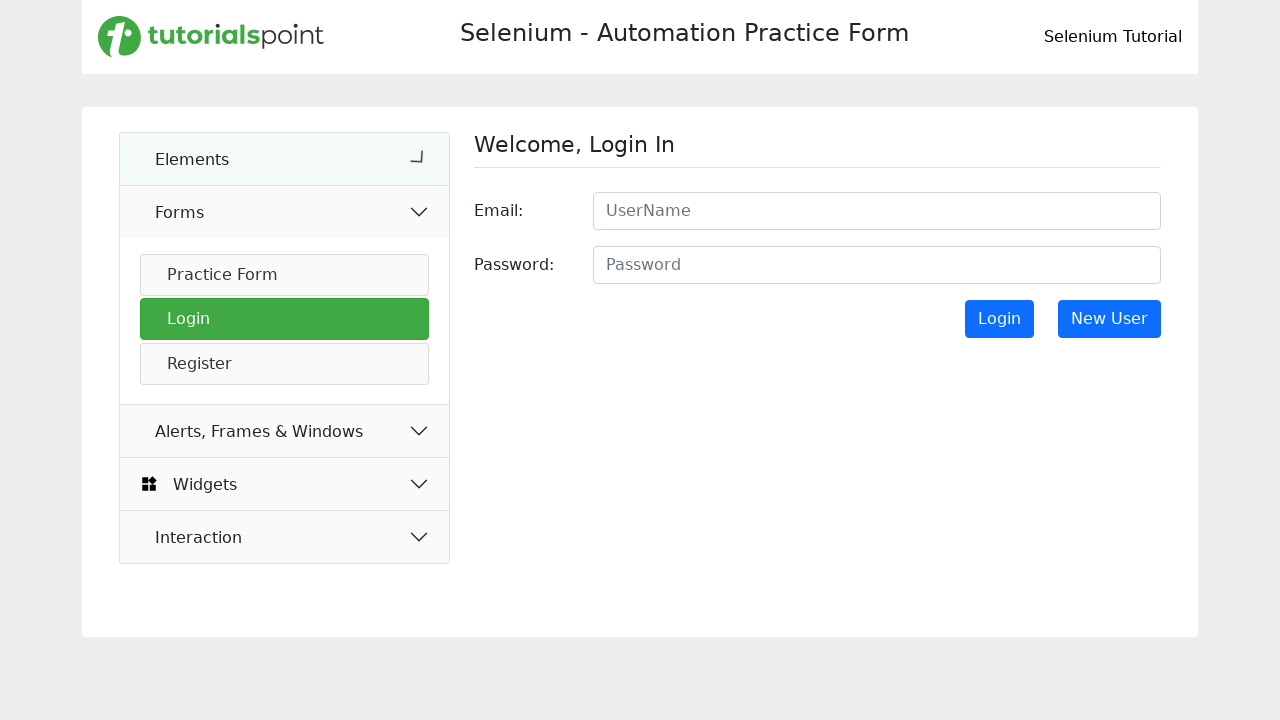

Filled email field with 'Raja' on #email
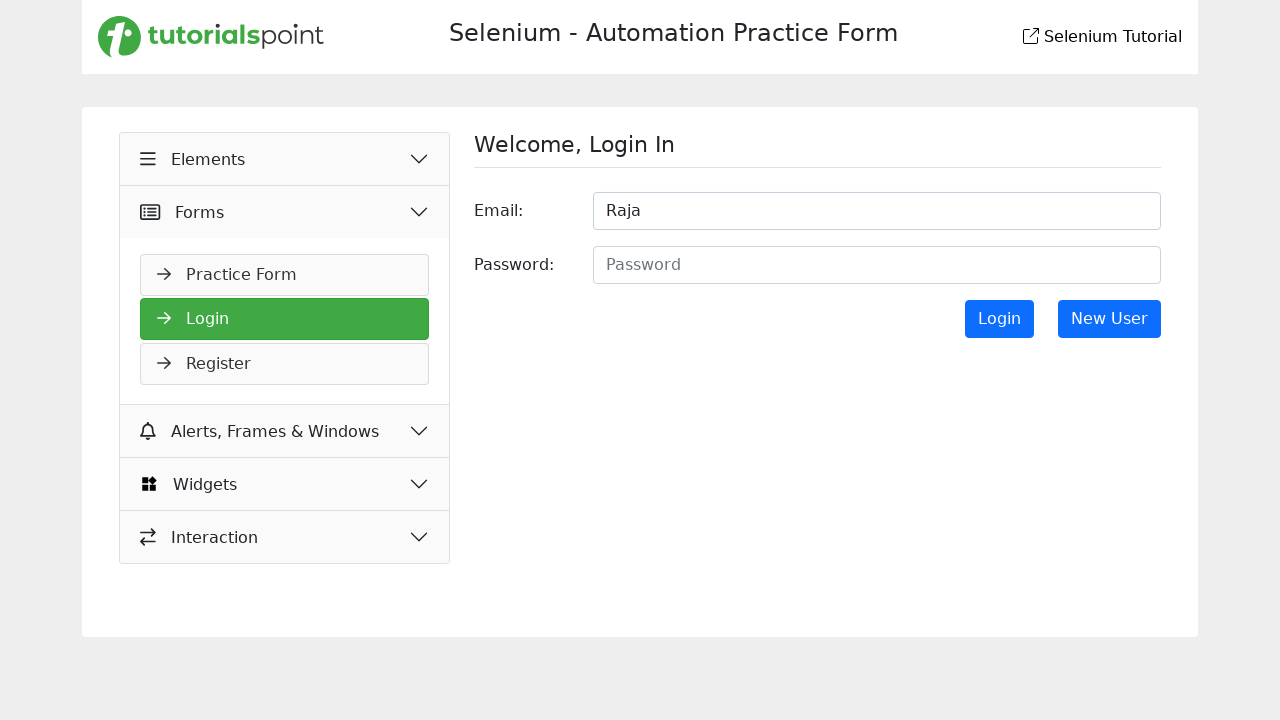

Email field confirmed visible
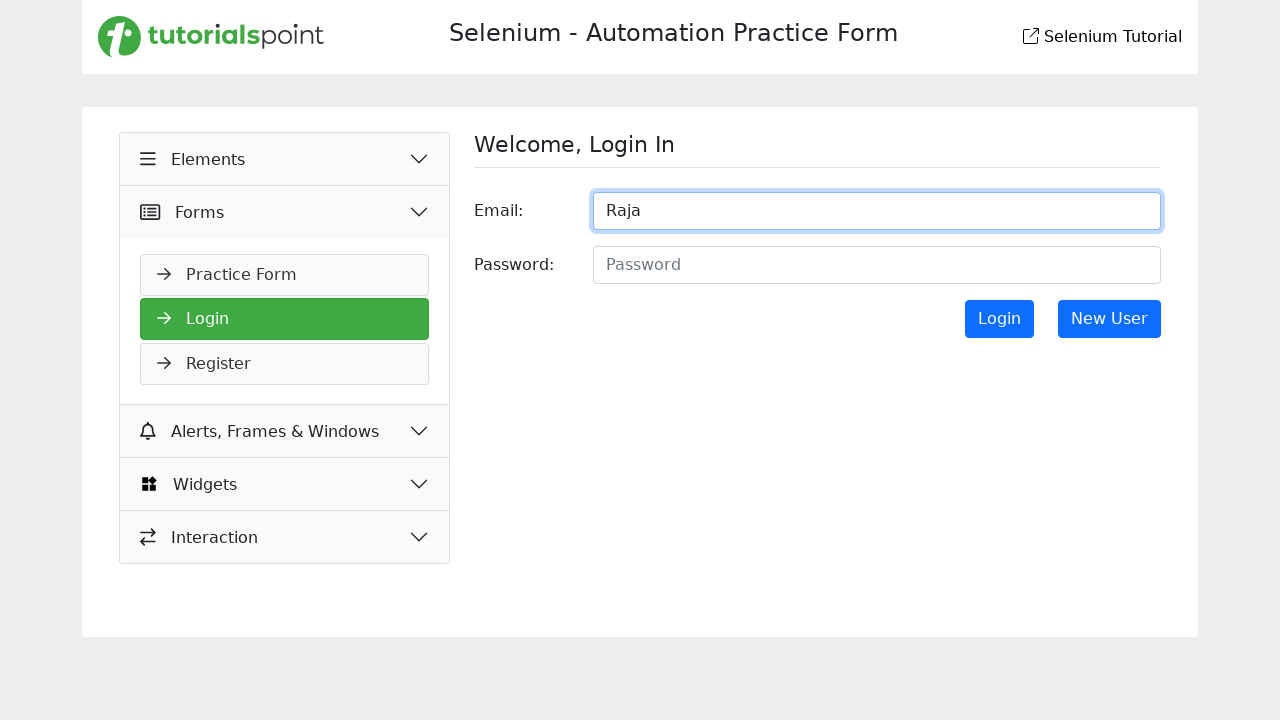

Filled email field with 'Raja' again on #email
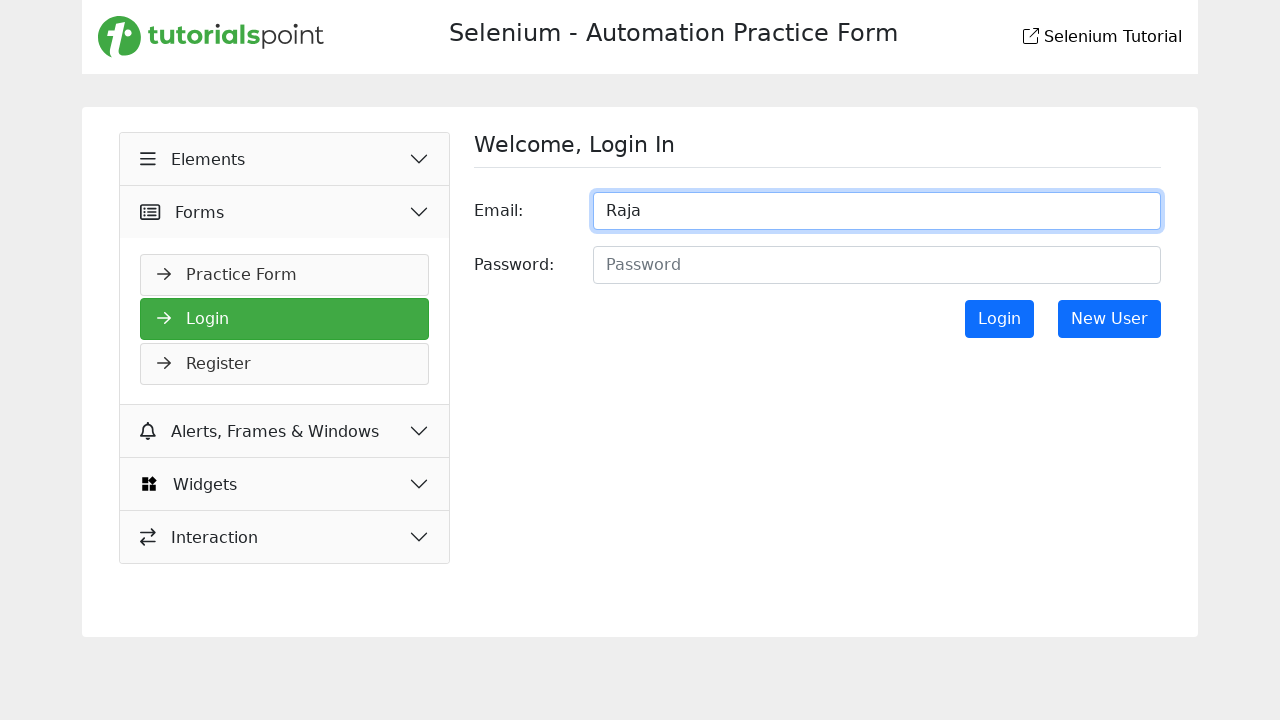

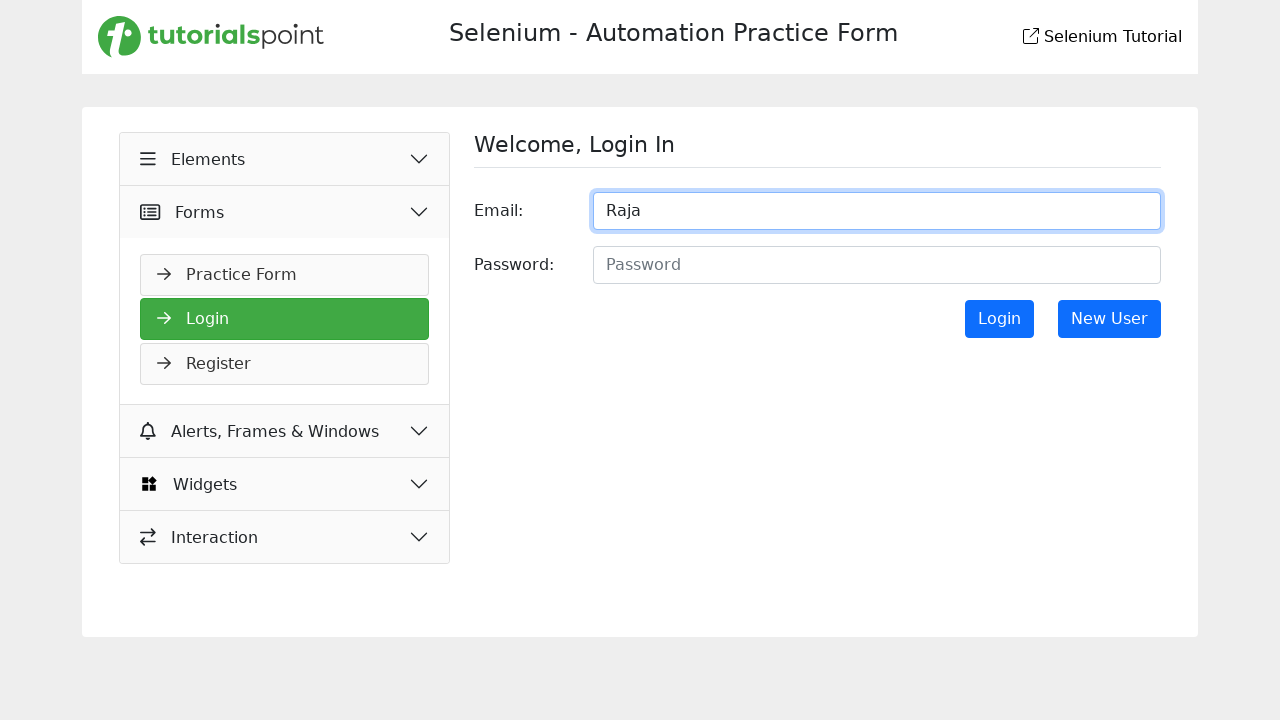